Tests sending a TAB key press without targeting a specific element and verifies the displayed result text shows "You entered: TAB"

Starting URL: http://the-internet.herokuapp.com/key_presses

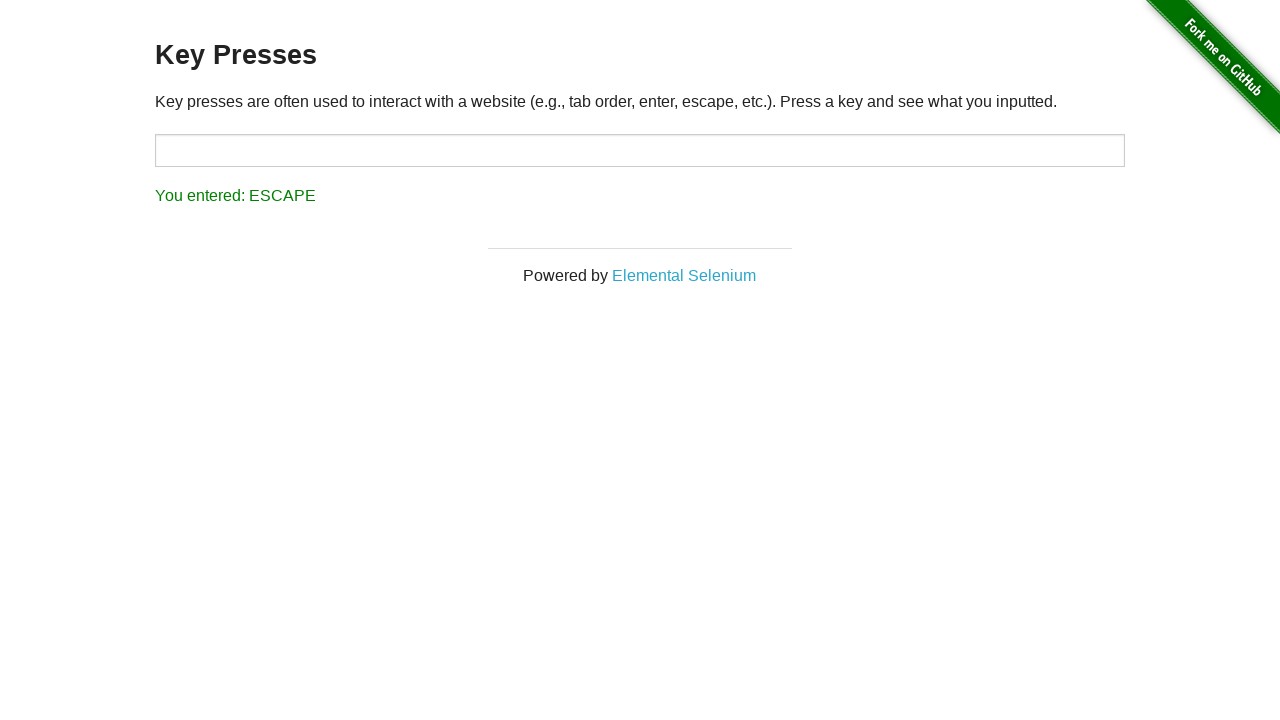

Pressed TAB key without targeting a specific element
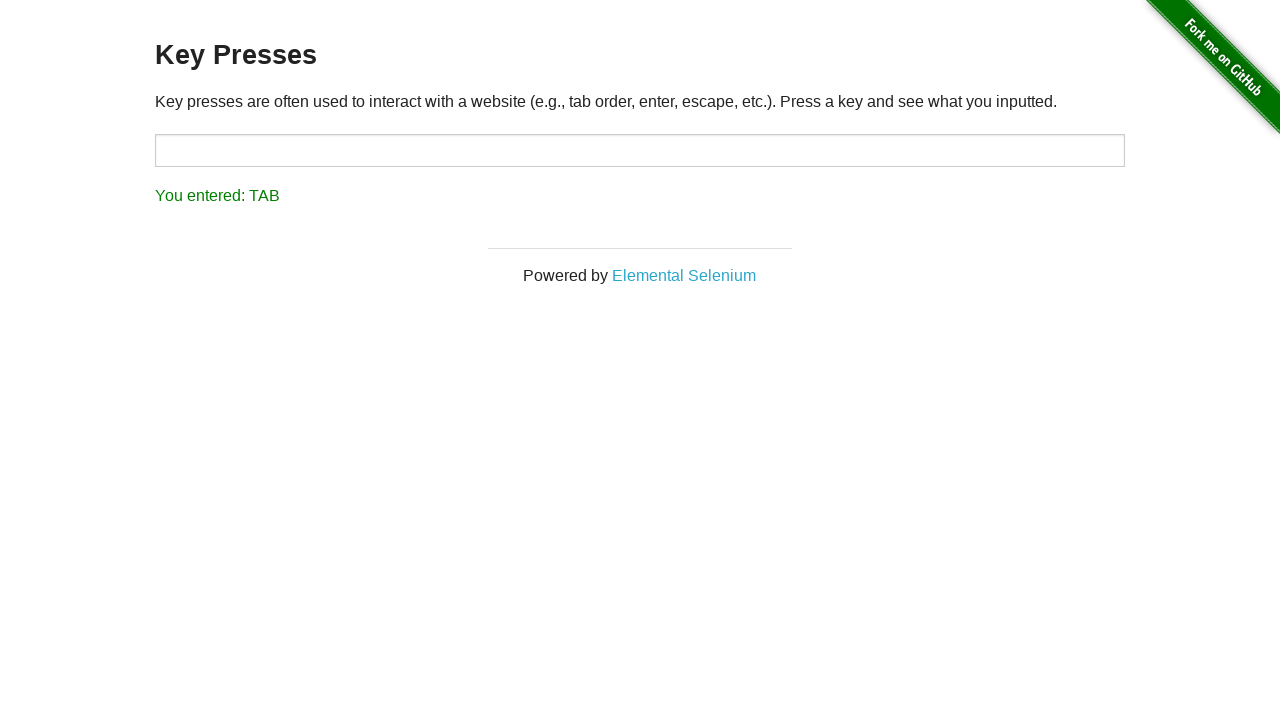

Result element loaded and became visible
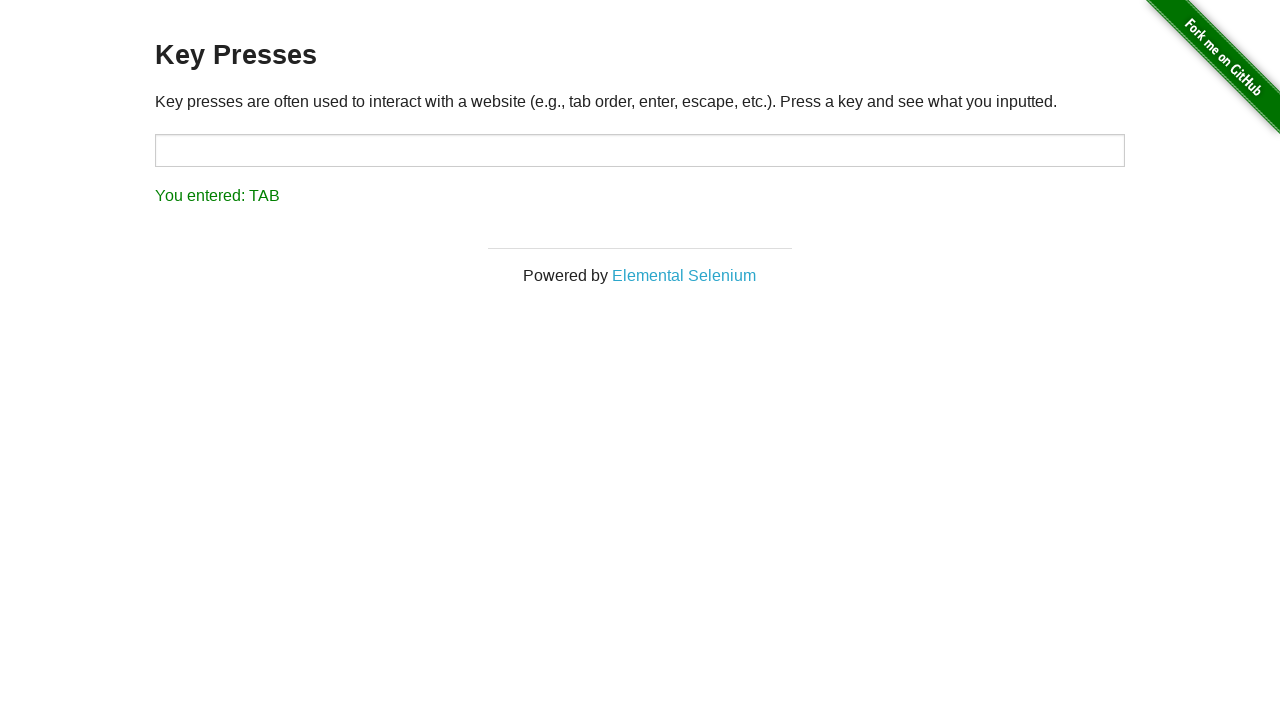

Retrieved result text: 'You entered: TAB'
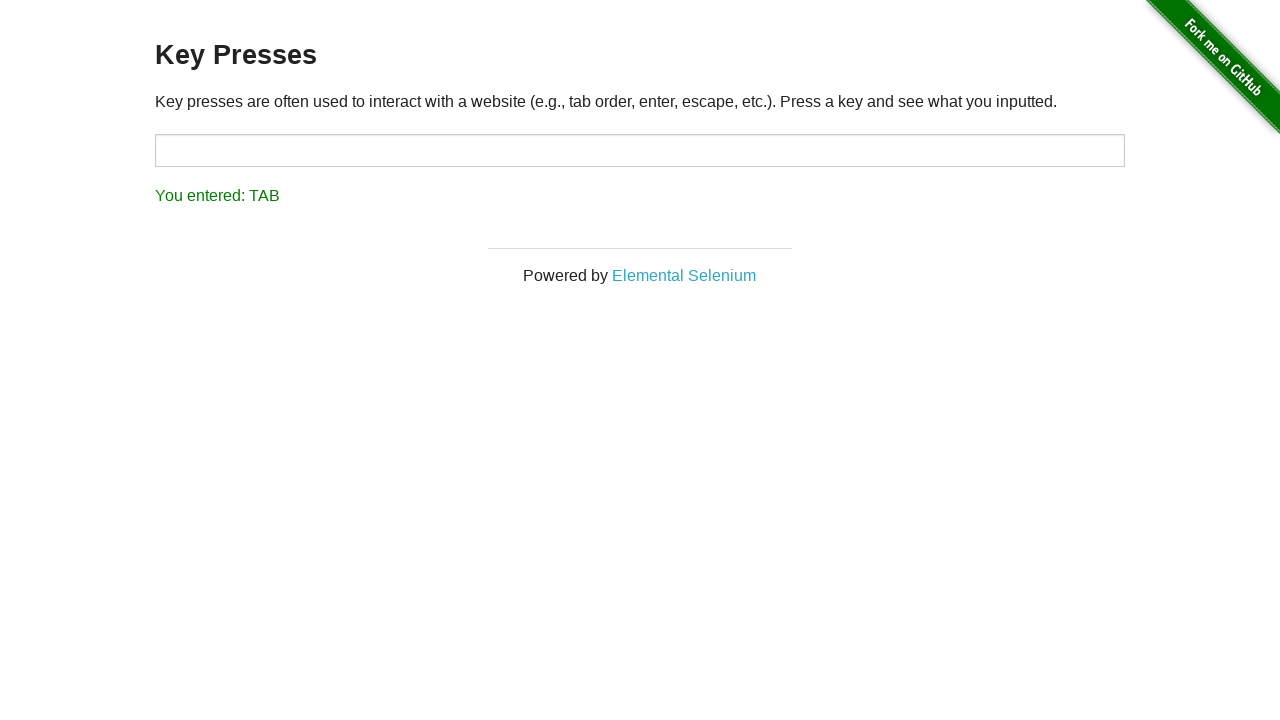

Verified result text shows 'You entered: TAB'
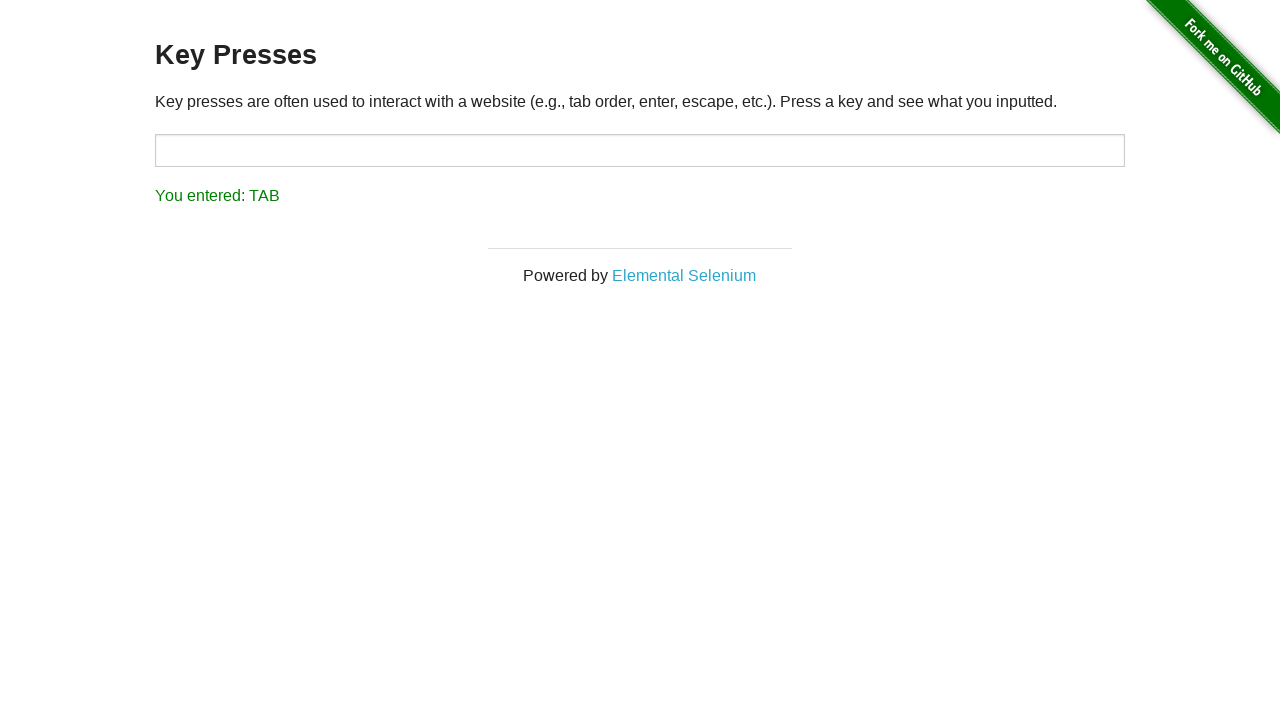

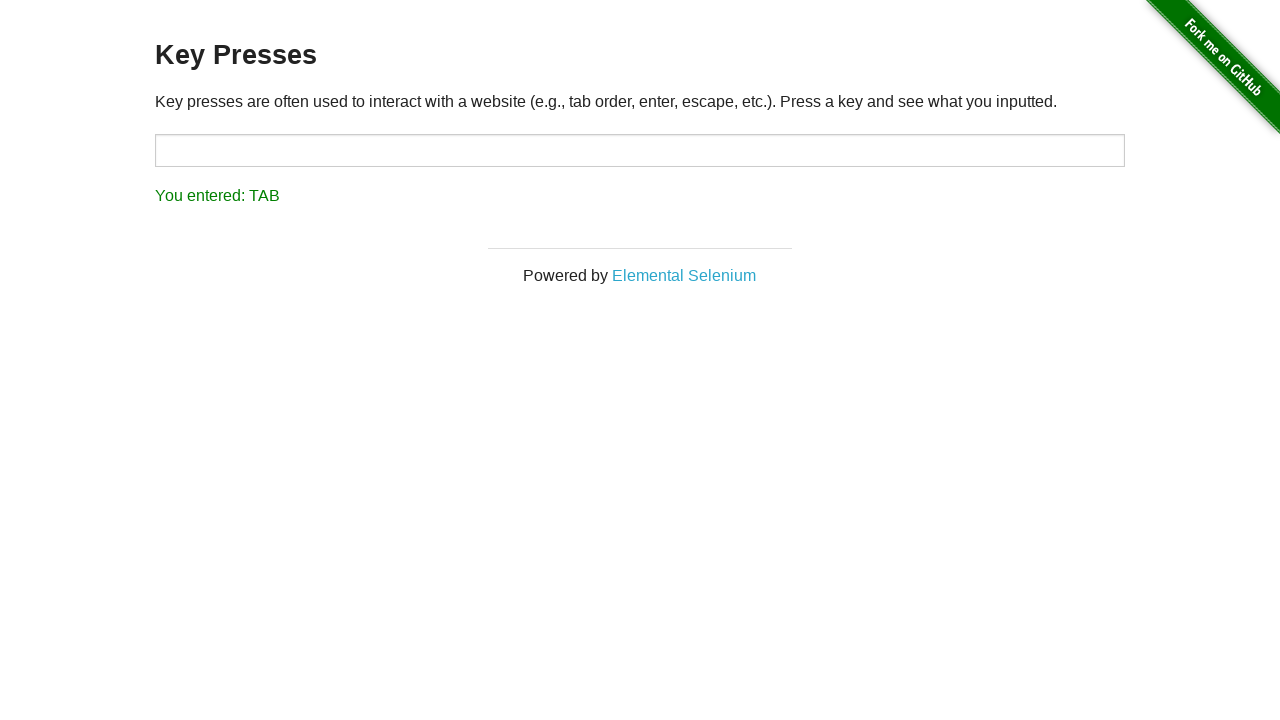